Tests navigation through different product categories (Phones, Laptops, Monitors) by clicking category links on the demoblaze store

Starting URL: https://www.demoblaze.com

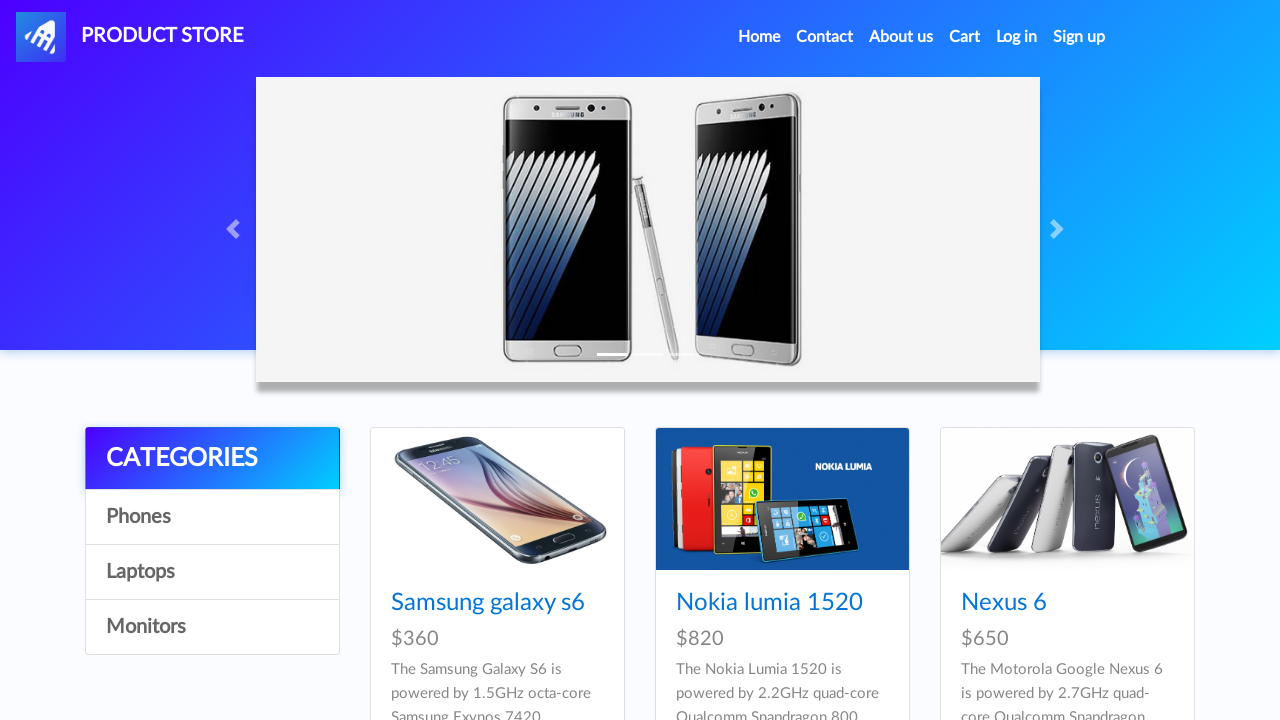

Clicked on Phones category link at (212, 517) on text=Phones
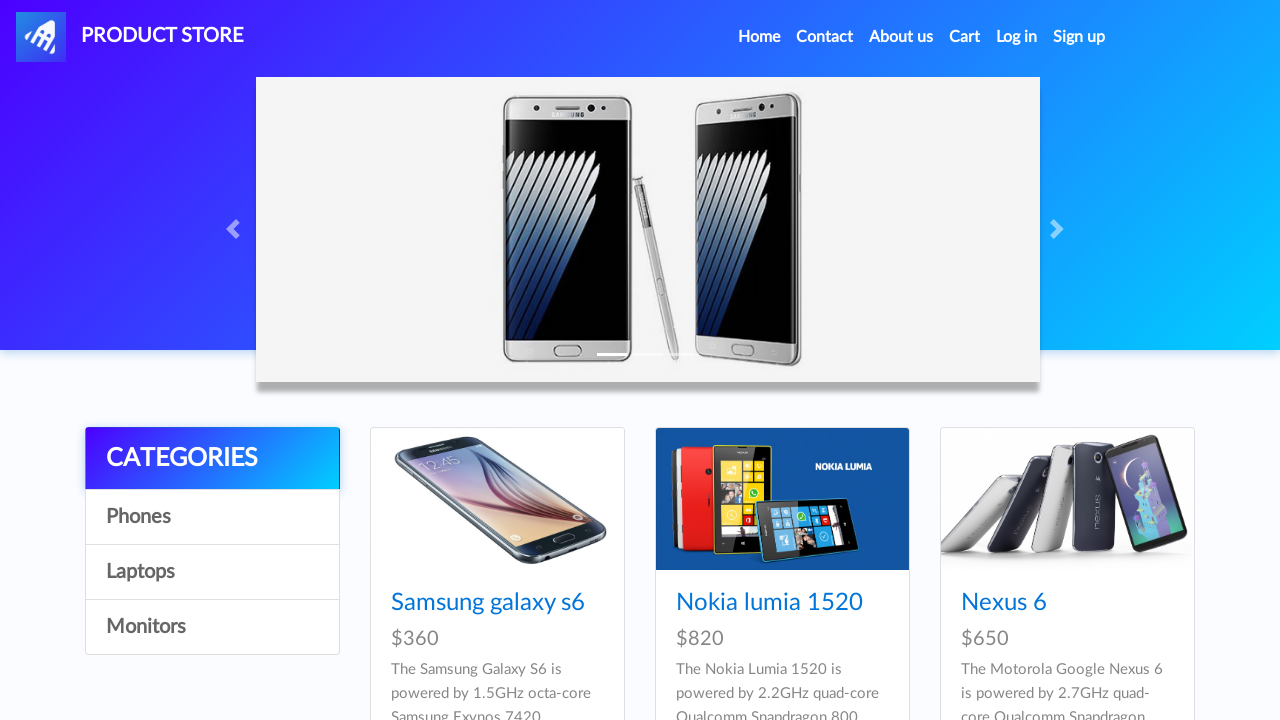

Products in Phones category loaded
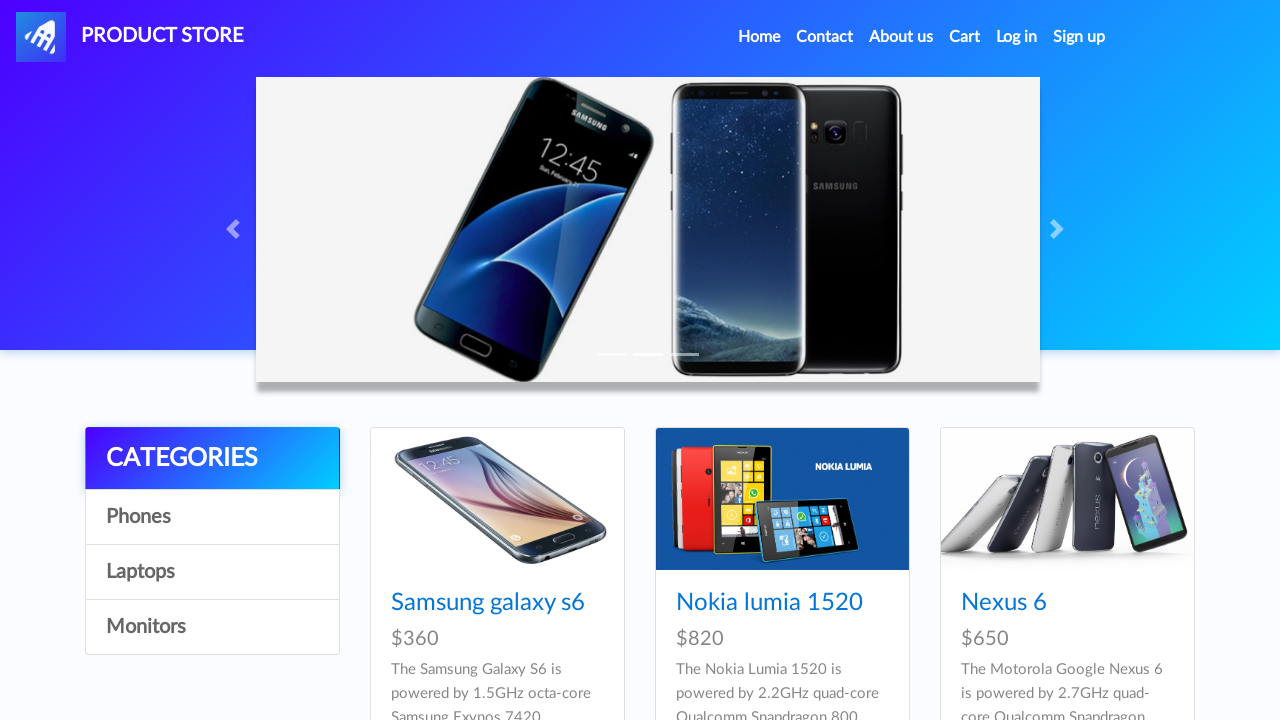

Clicked on Laptops category link at (212, 572) on text=Laptops
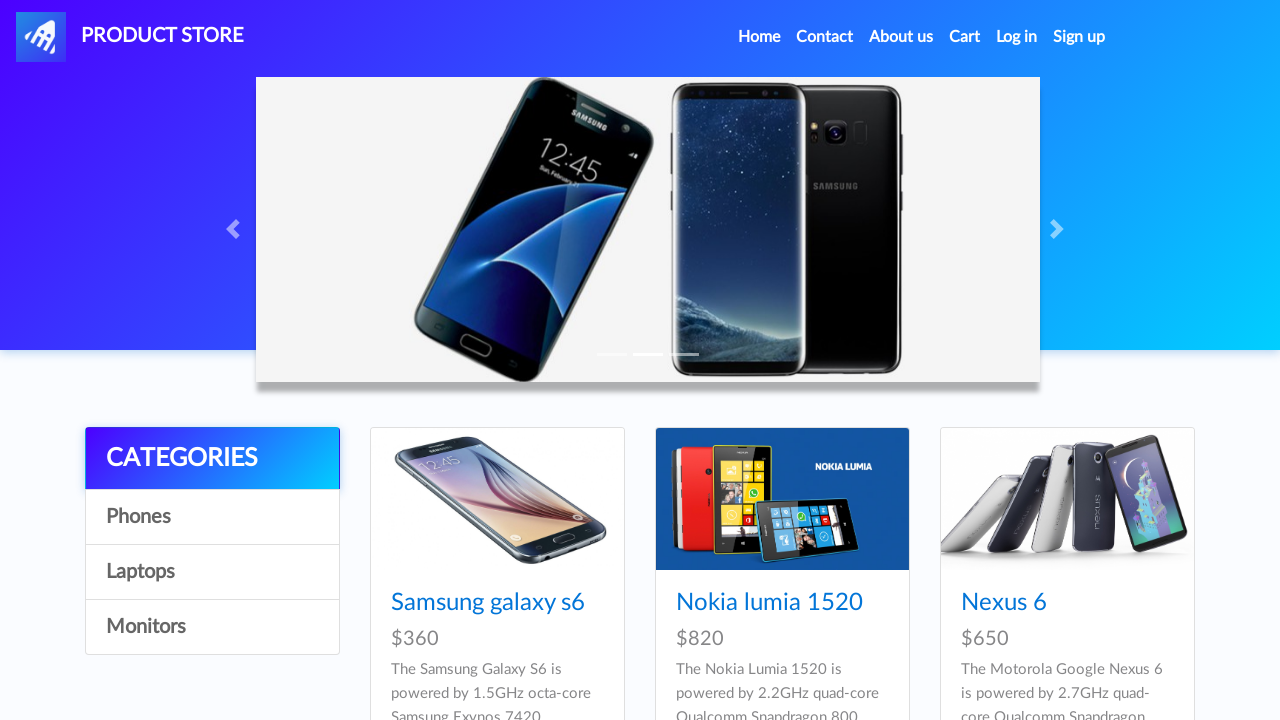

Products in Laptops category loaded
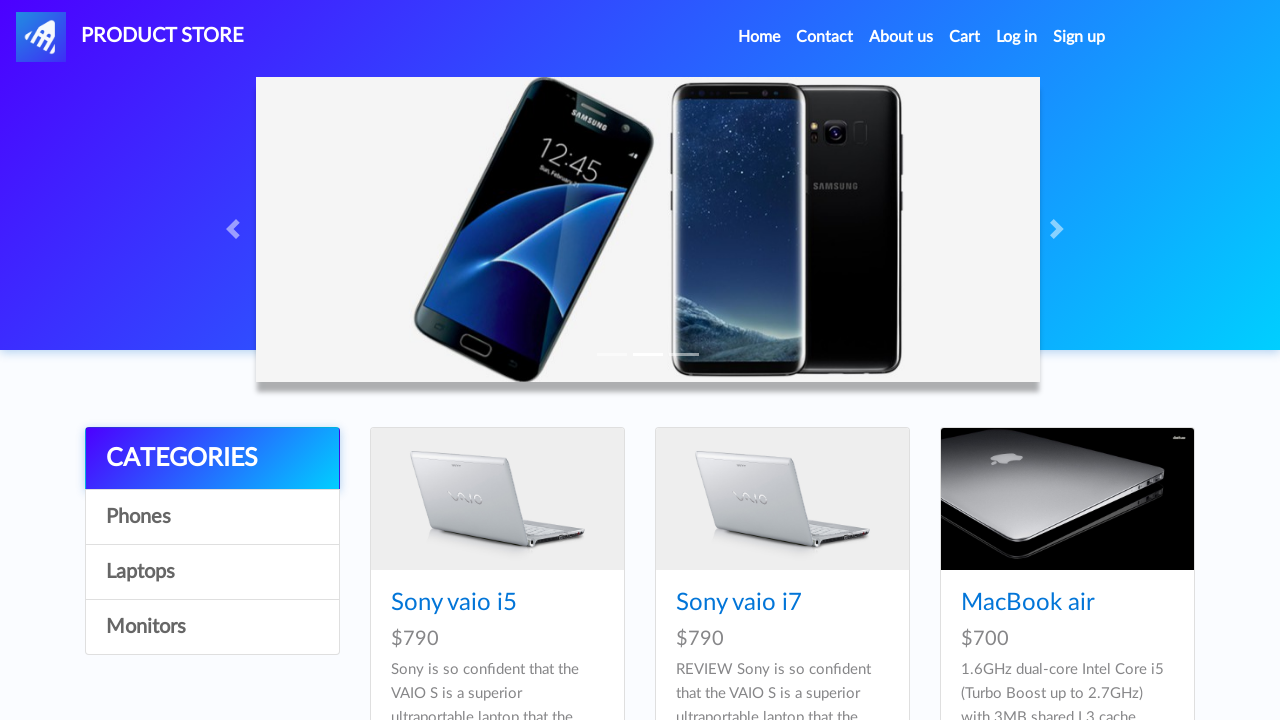

Clicked on Monitors category link at (212, 627) on text=Monitors
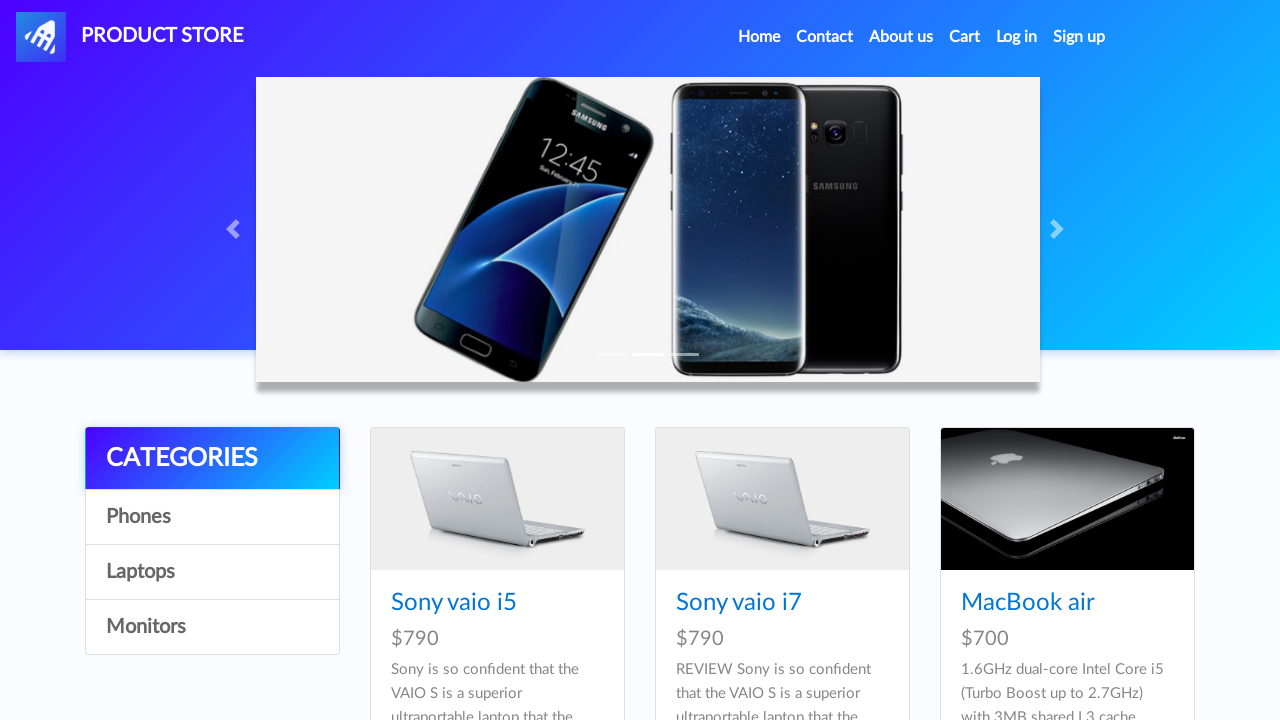

Products in Monitors category loaded
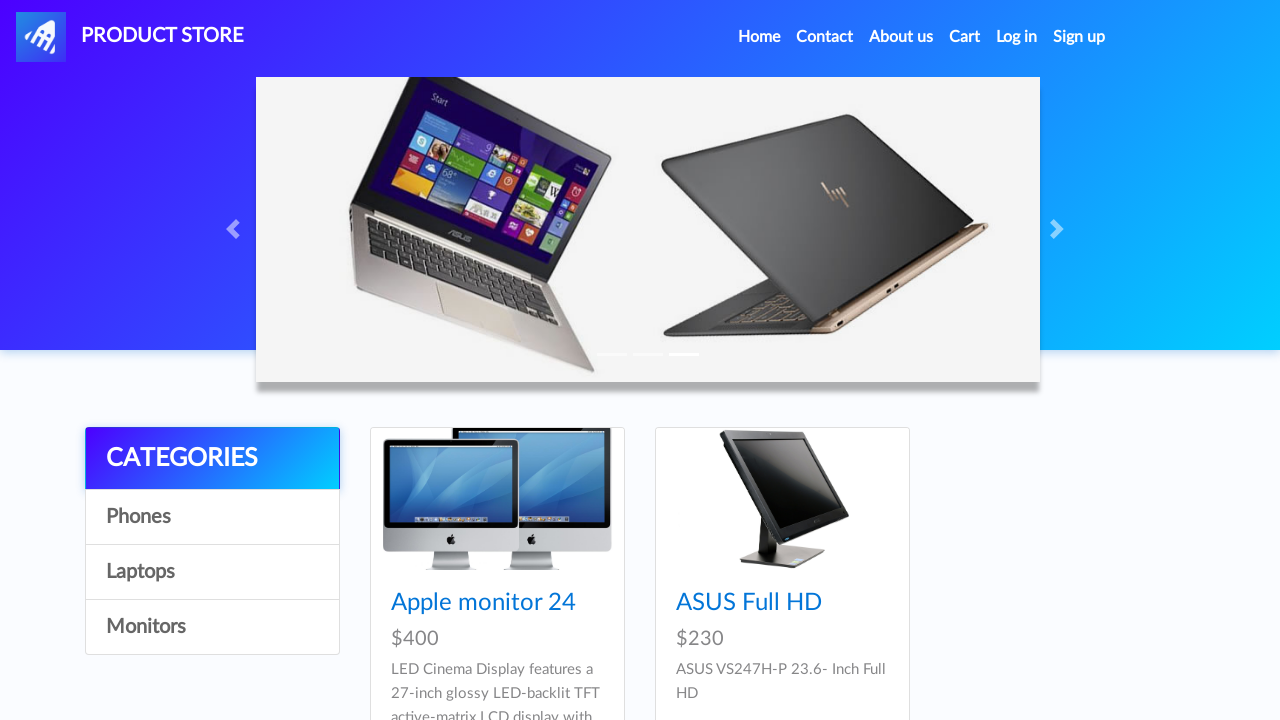

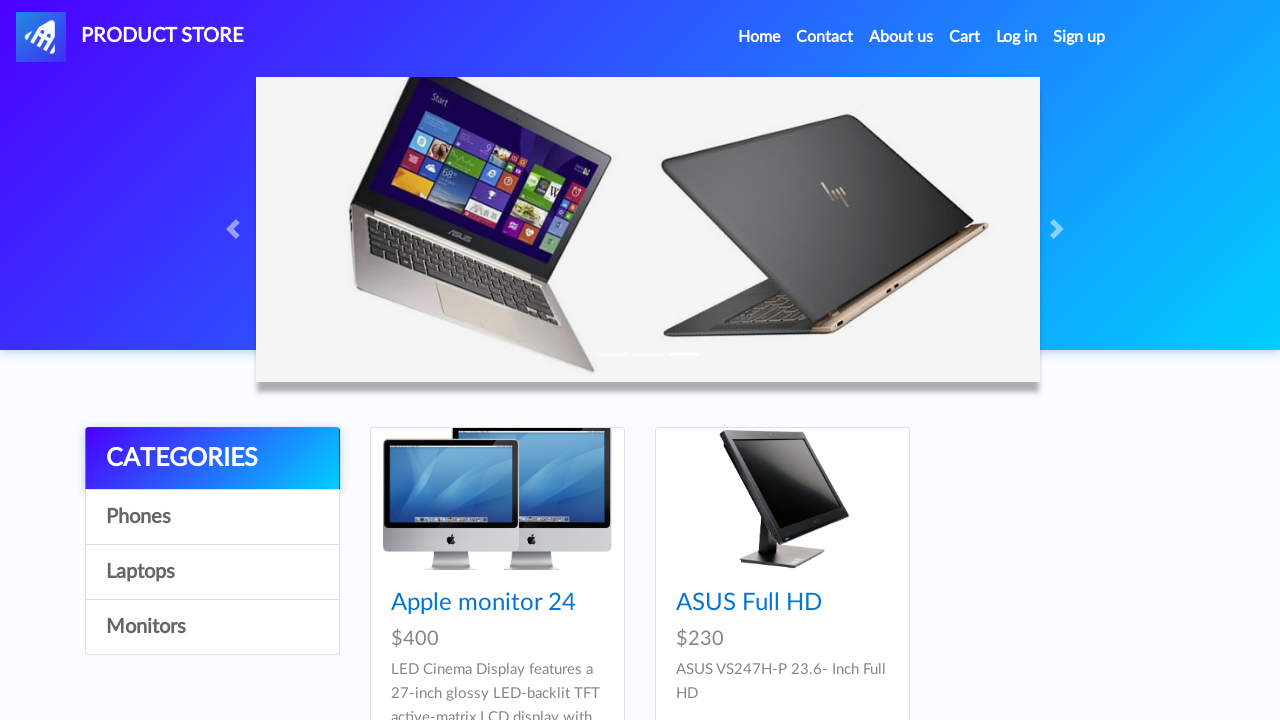